Tests navigation through an Angular demo app by clicking on product links and adding items to cart, while blocking CSS and image resources for performance testing

Starting URL: https://rahulshettyacademy.com/angularAppdemo/

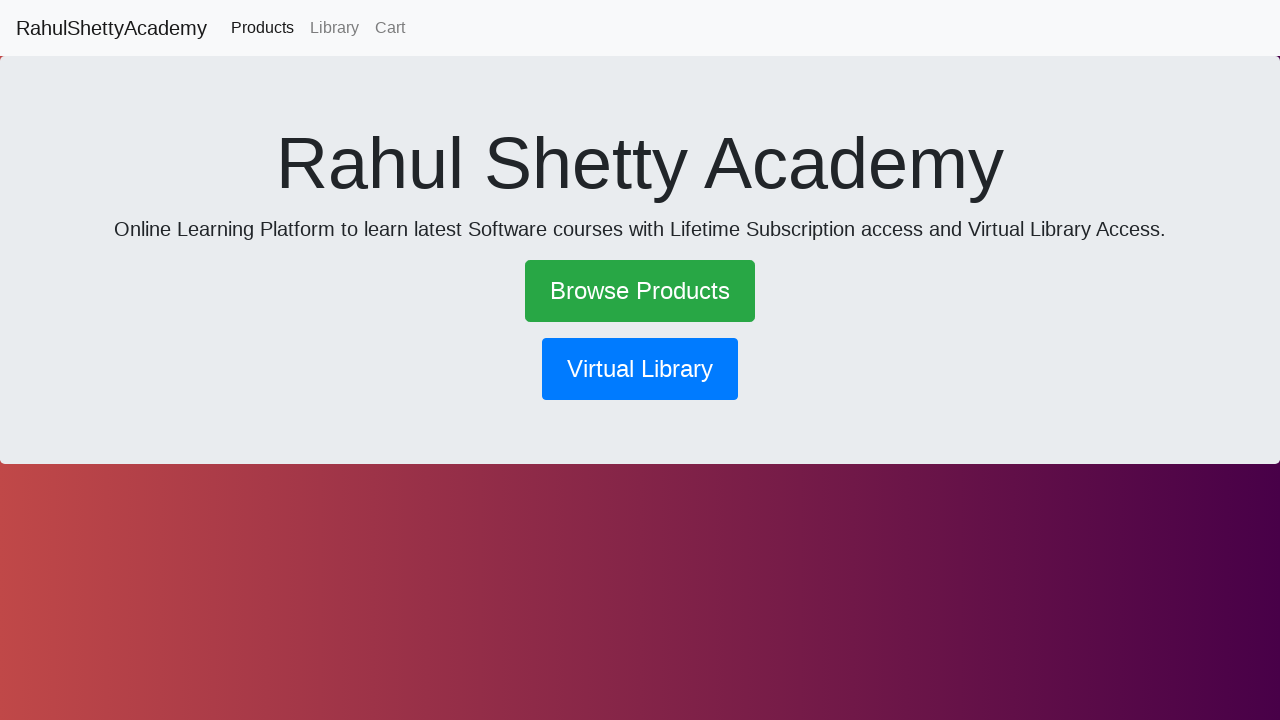

Clicked on 'Browse Products' link at (640, 291) on text=Browse Products
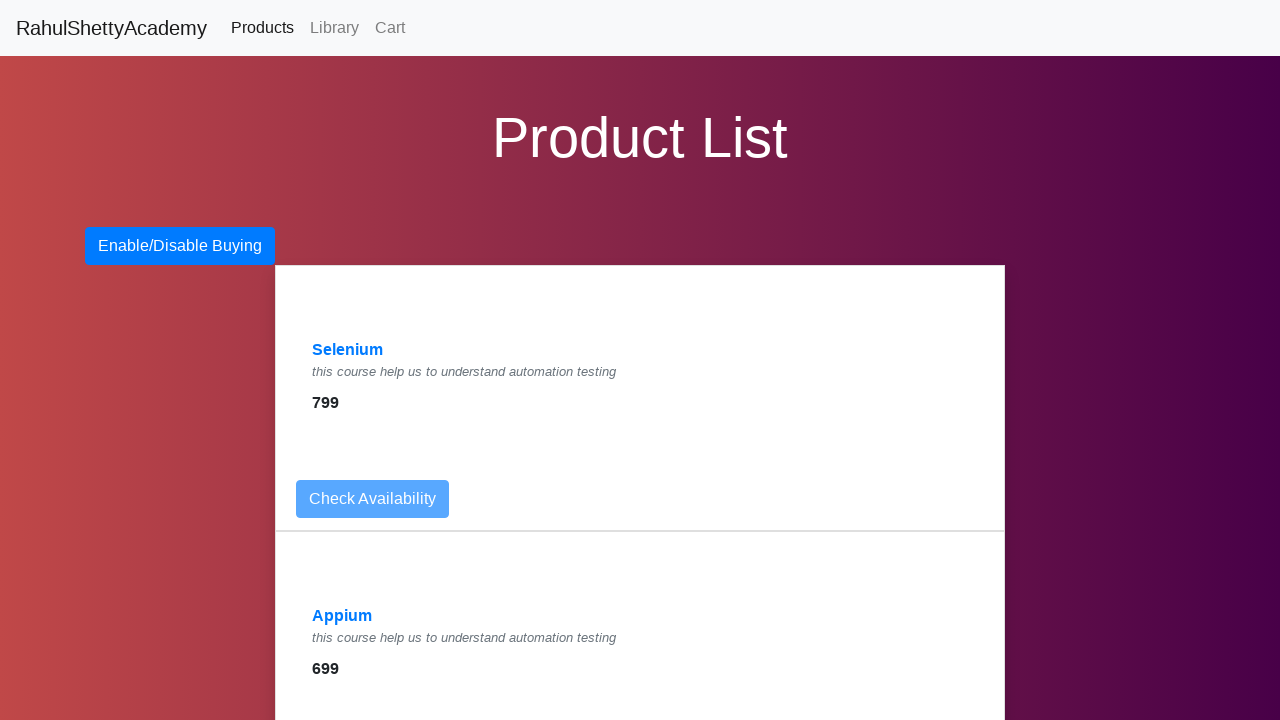

Clicked on 'Selenium' product link at (348, 350) on text=Selenium
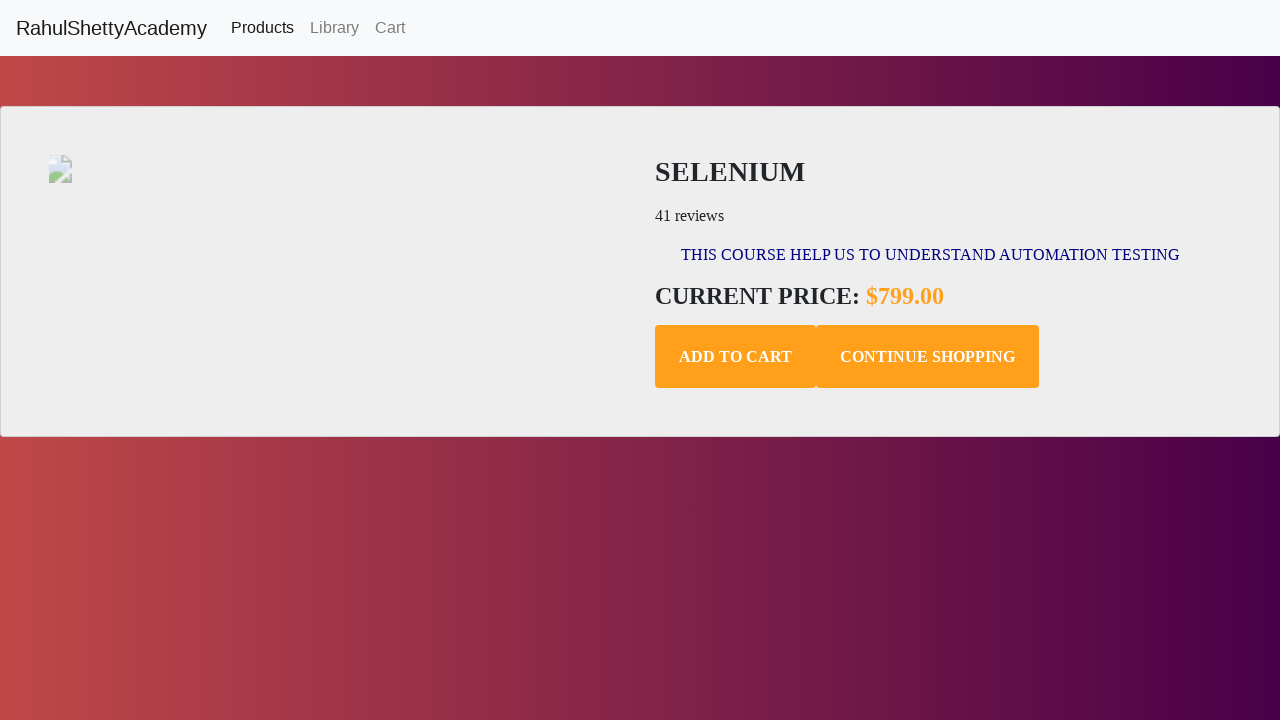

Clicked 'Add to Cart' button for Selenium product at (736, 357) on .add-to-cart
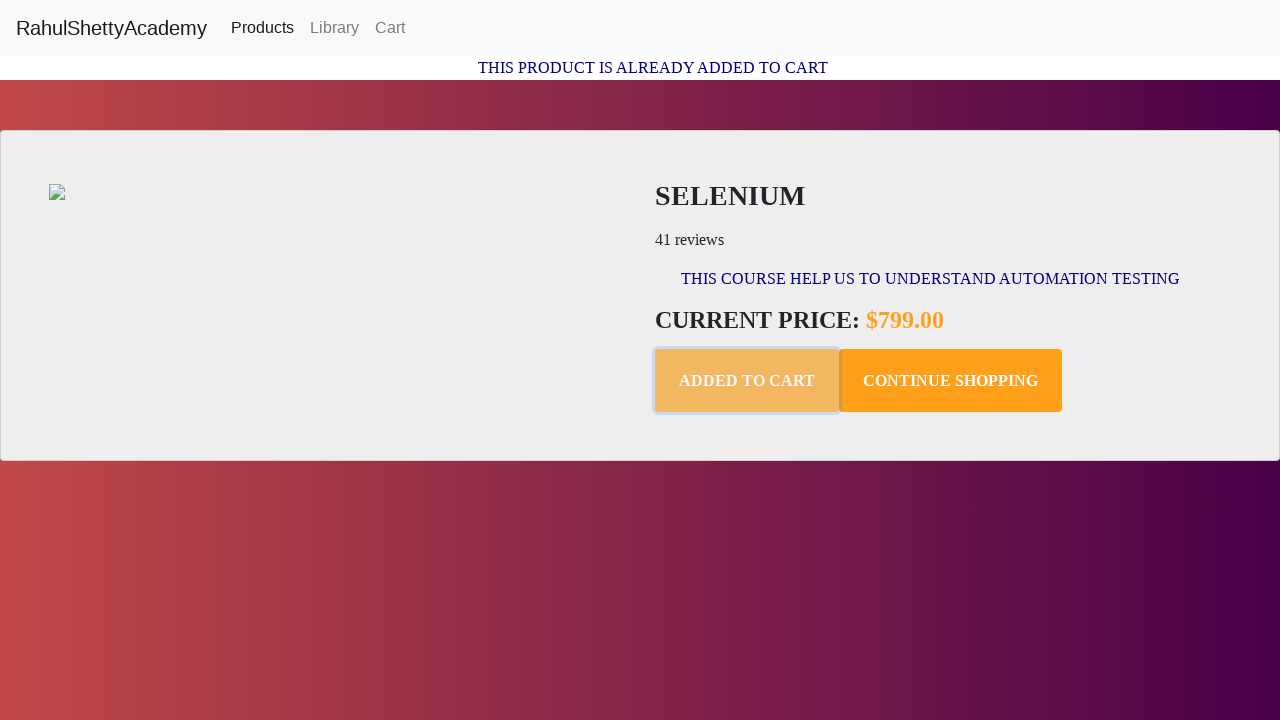

Retrieved confirmation text: This Product is already added to Cart
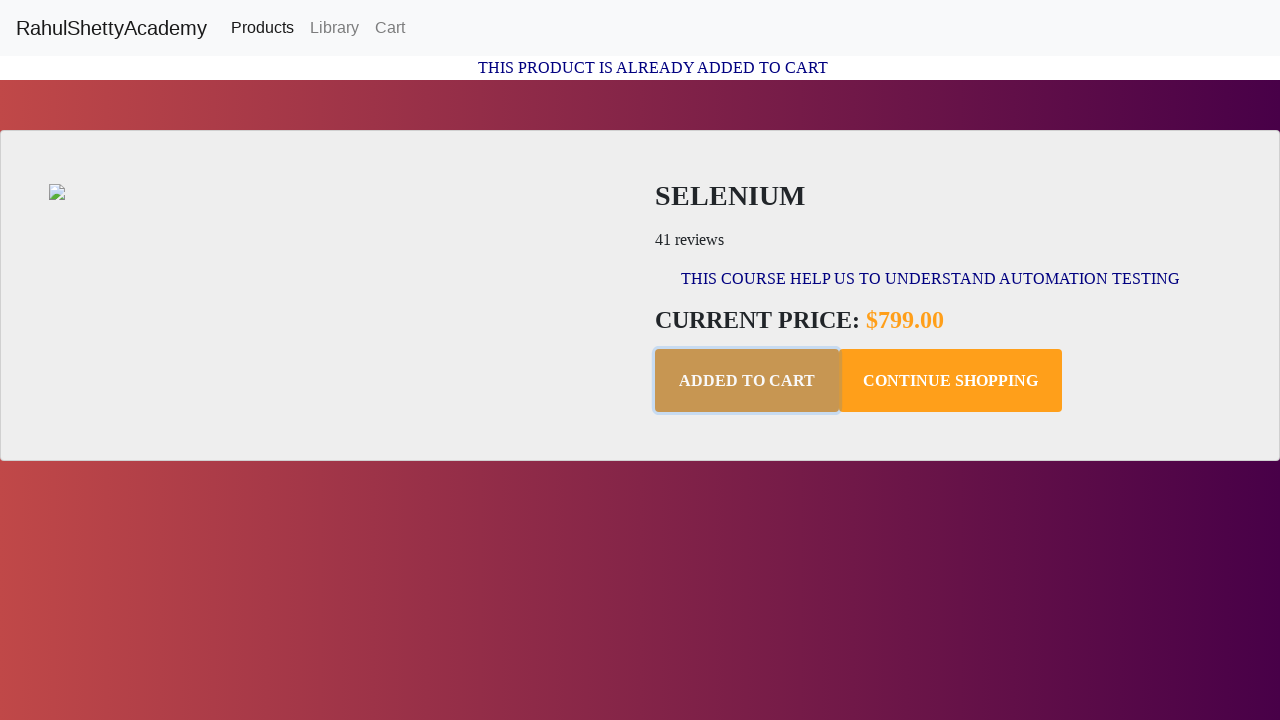

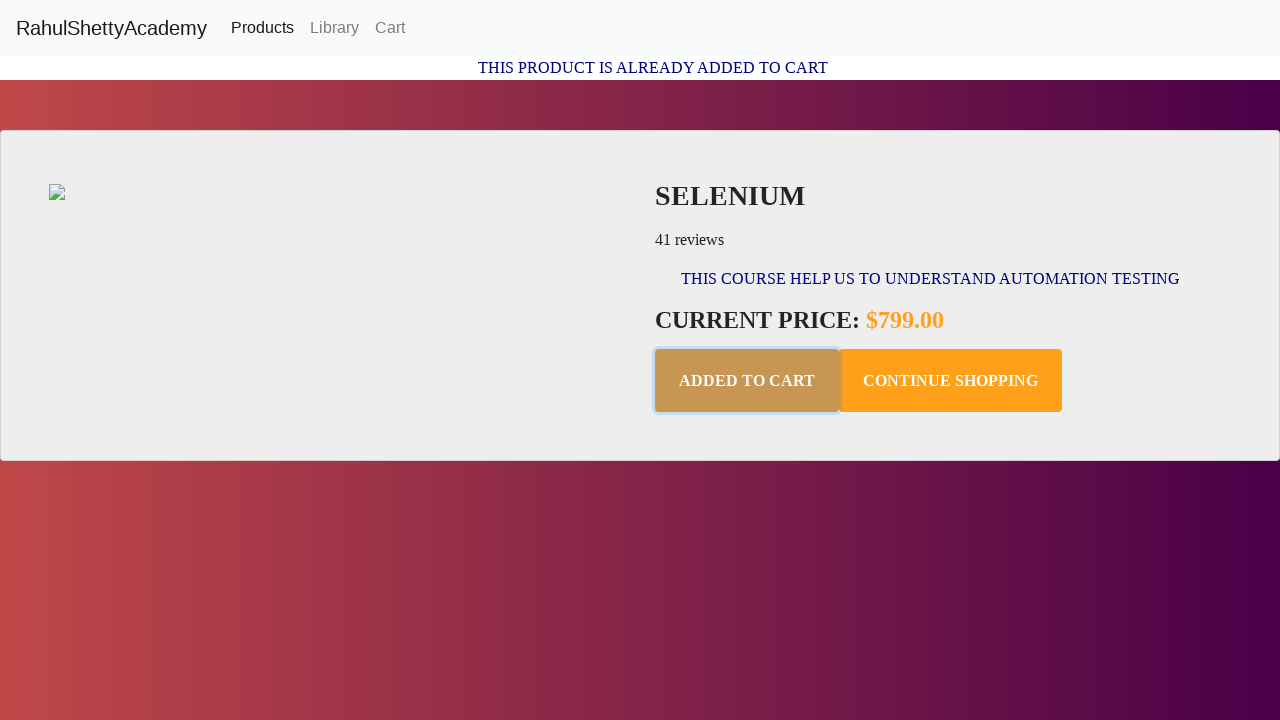